Tests keyboard actions by pressing various keys (backspace, space, control, delete) on a page that detects key presses

Starting URL: https://the-internet.herokuapp.com/key_presses?

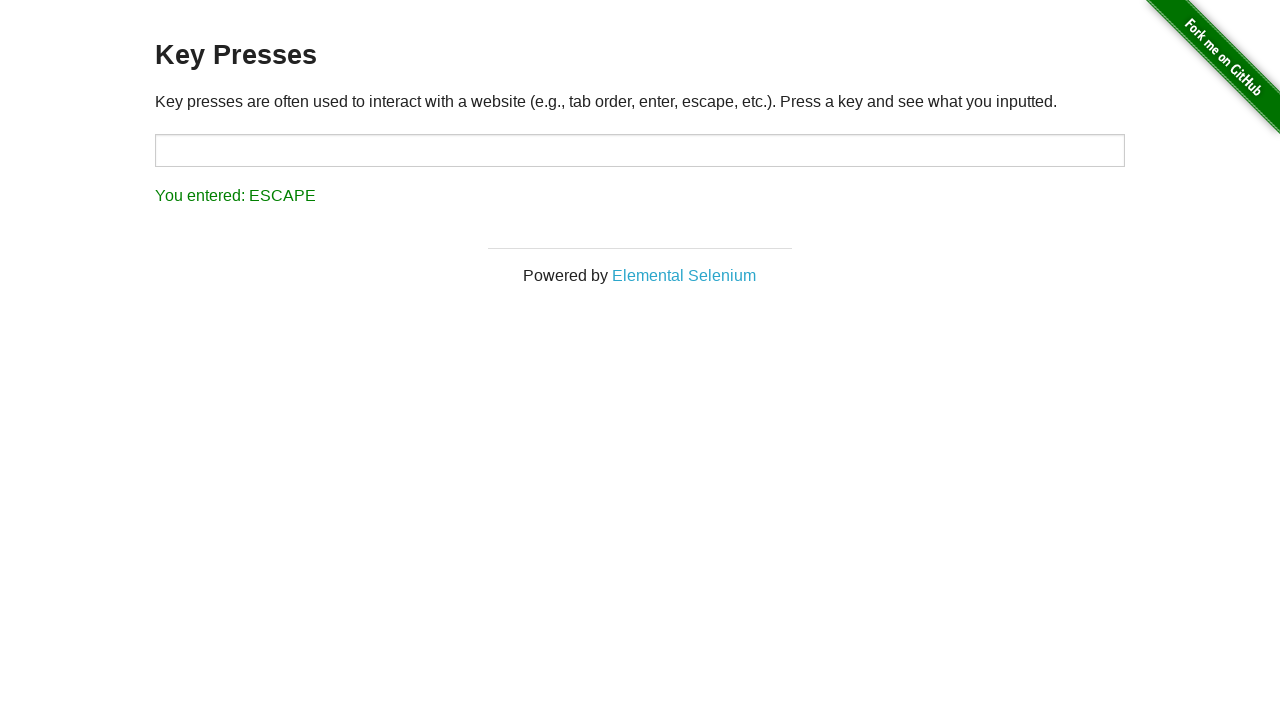

Pressed Backspace key
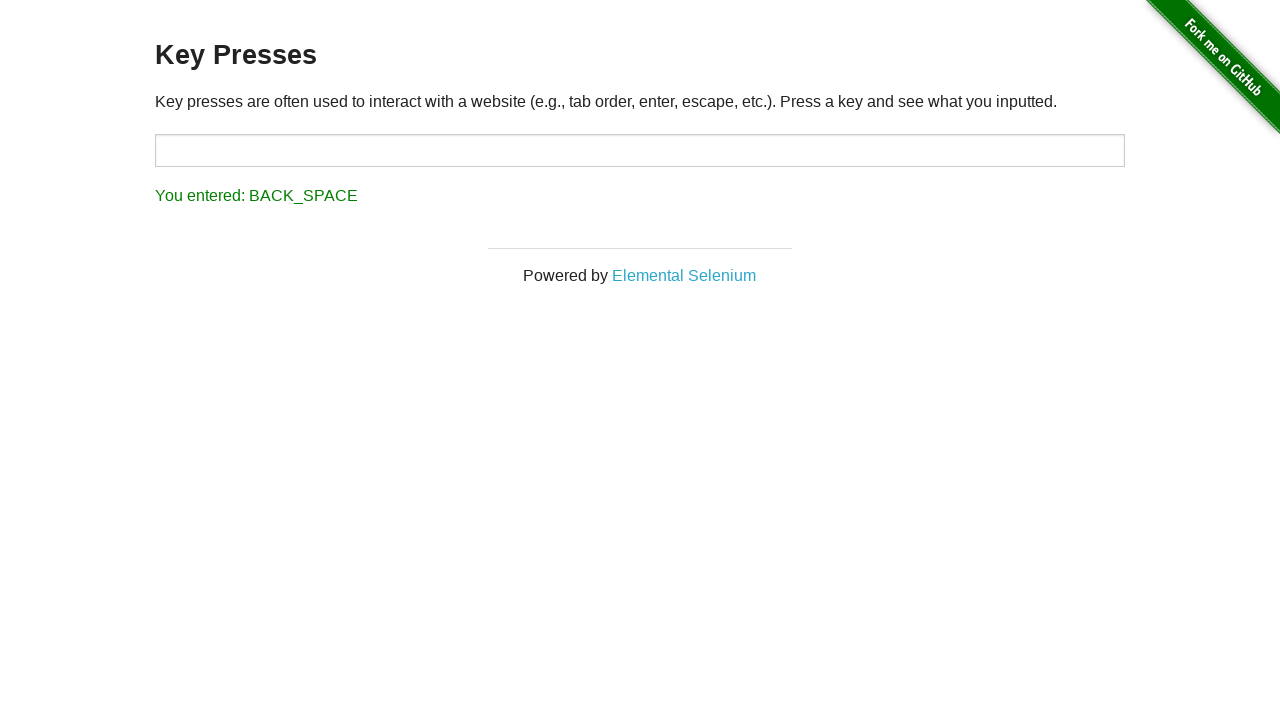

Pressed Space key
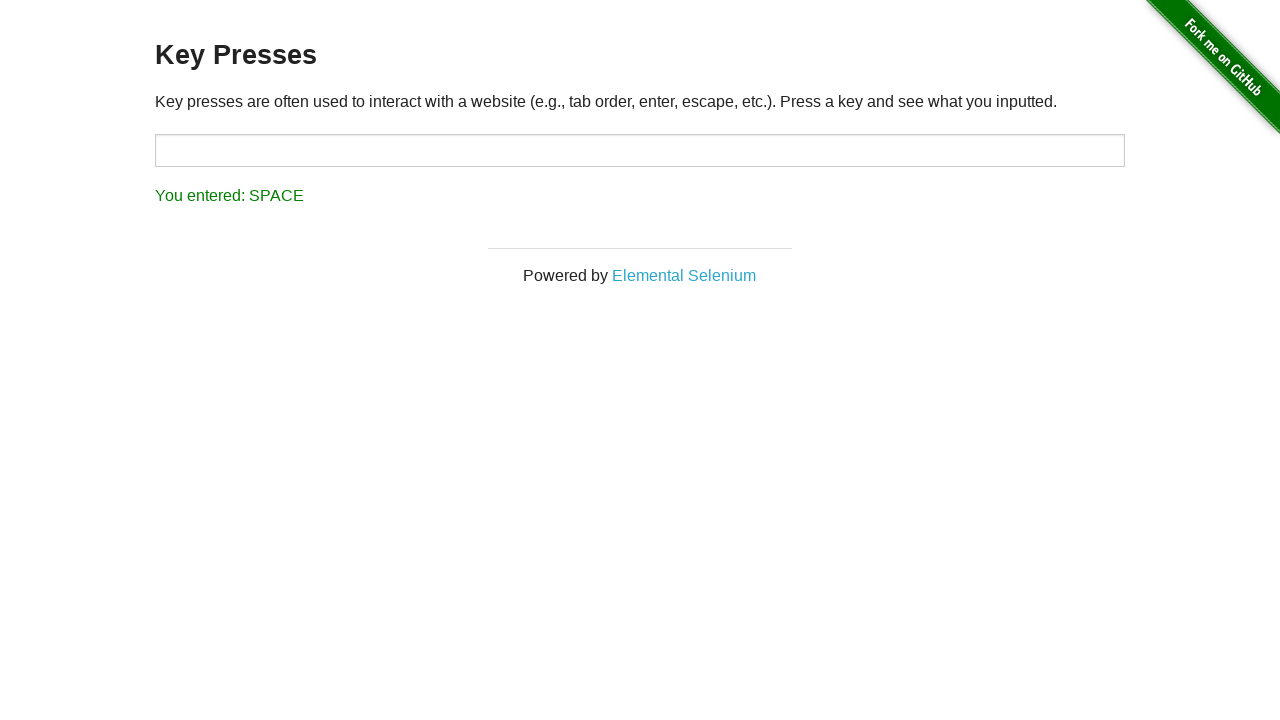

Pressed Control key
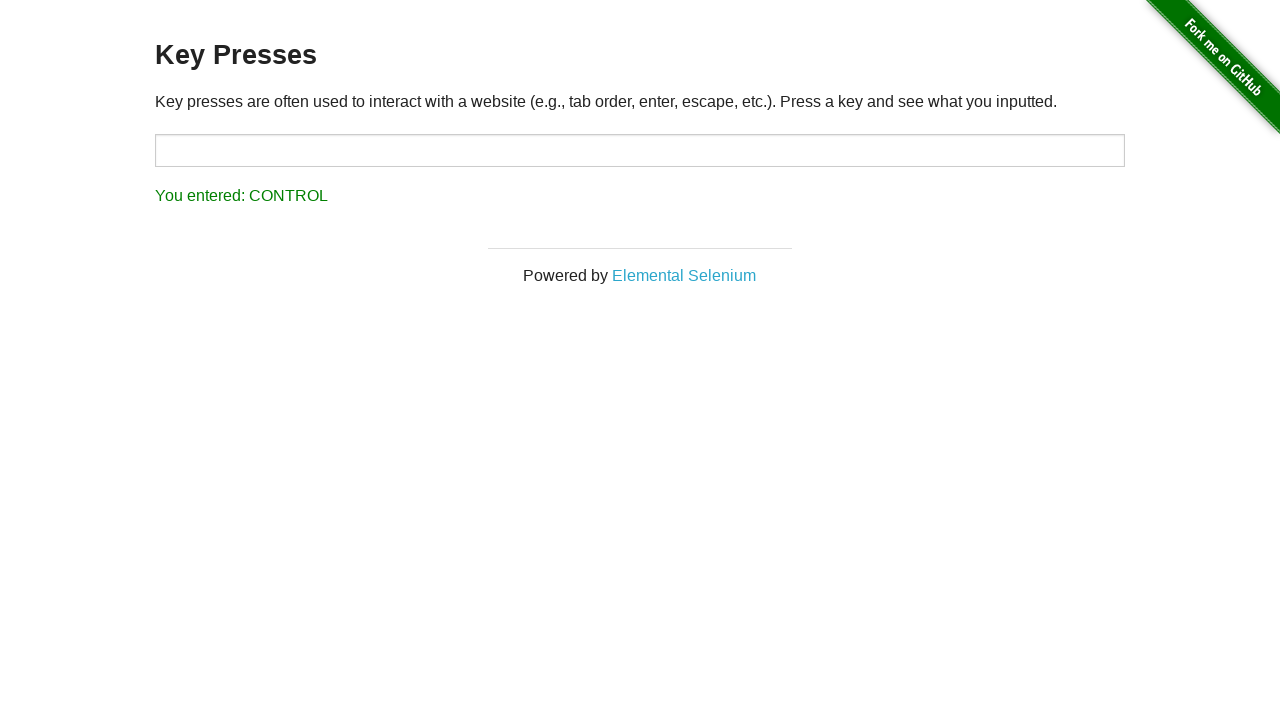

Pressed Delete key
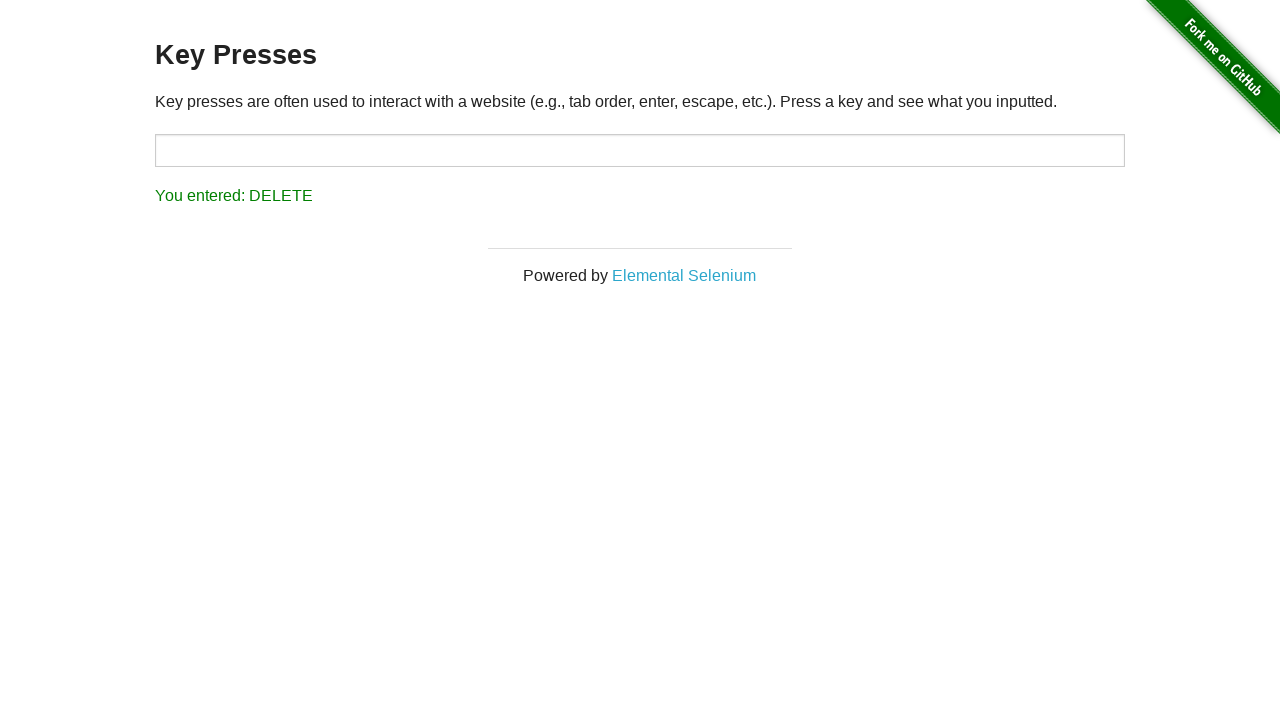

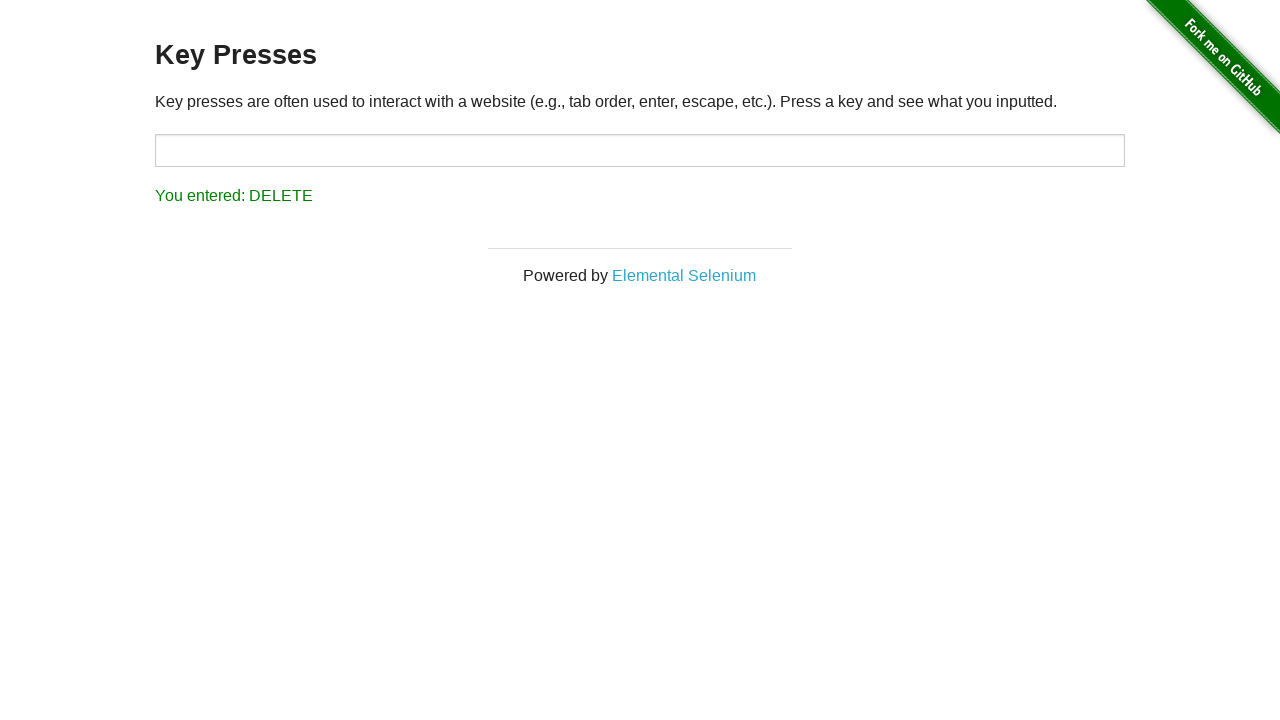